Tests drag and drop functionality by dragging an element and dropping it onto a target droppable area within an iframe

Starting URL: https://jqueryui.com/droppable/

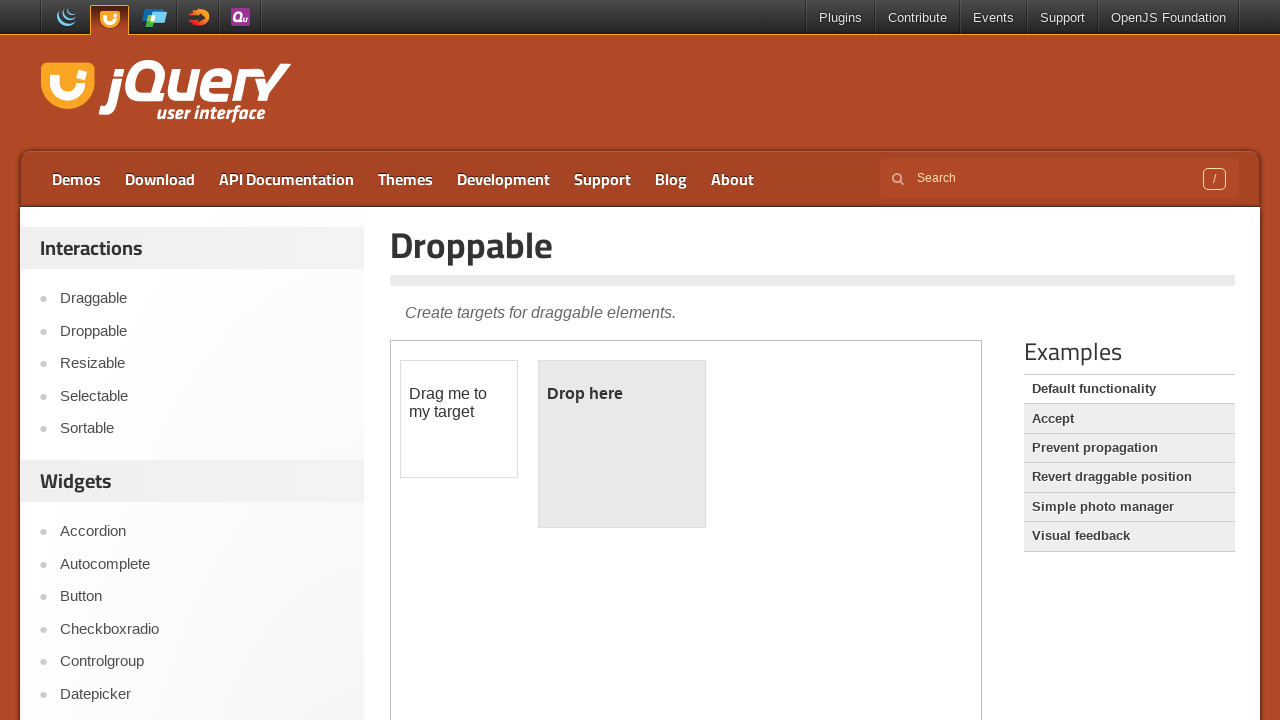

Located the iframe containing drag and drop demo
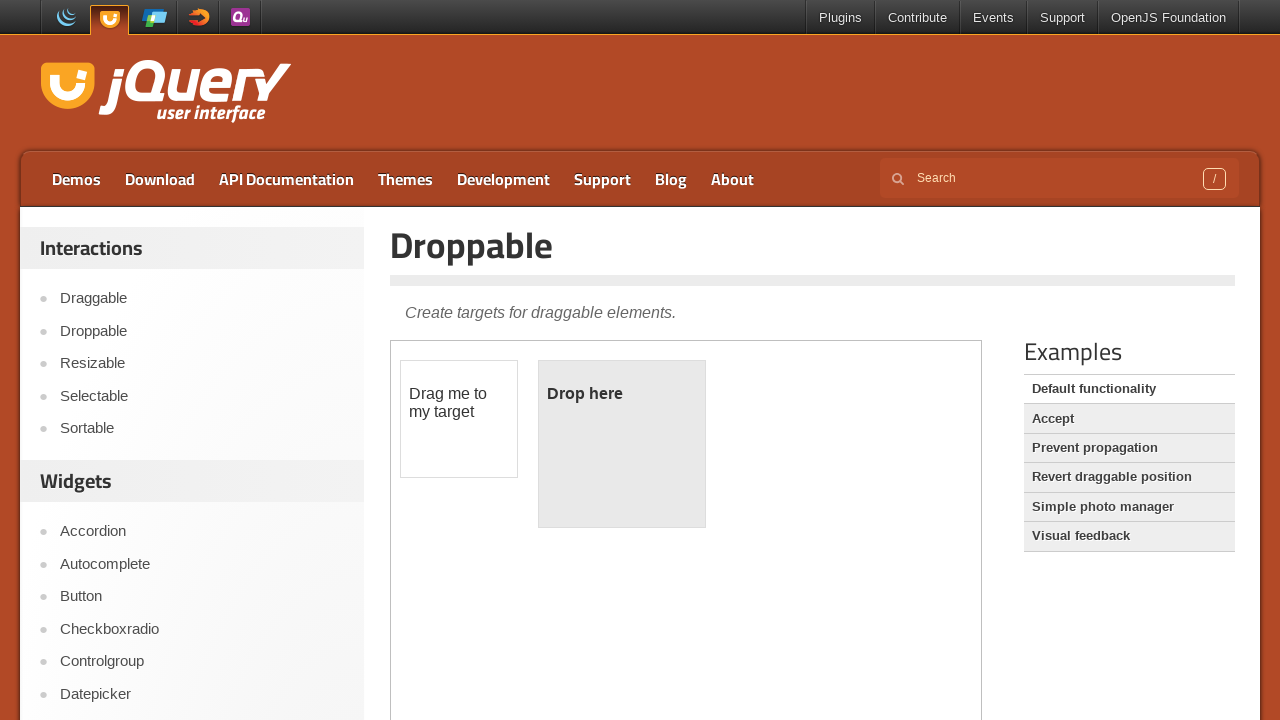

Located the draggable element
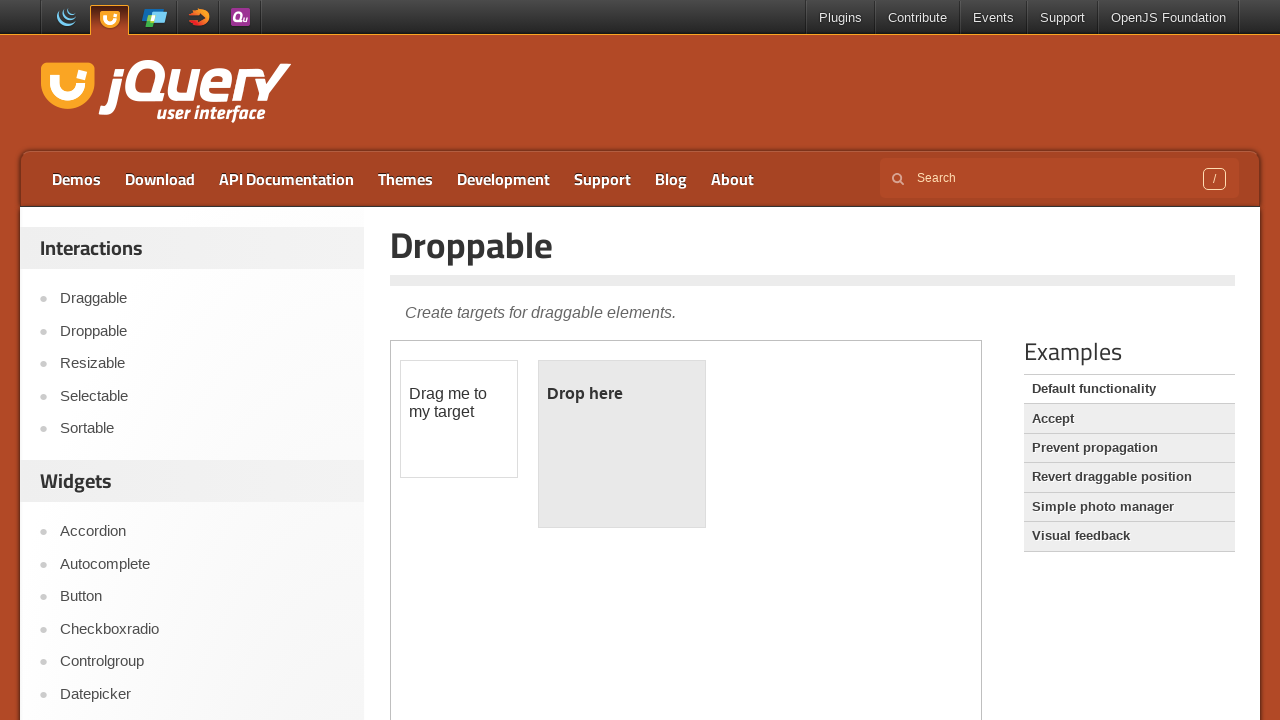

Located the droppable target area
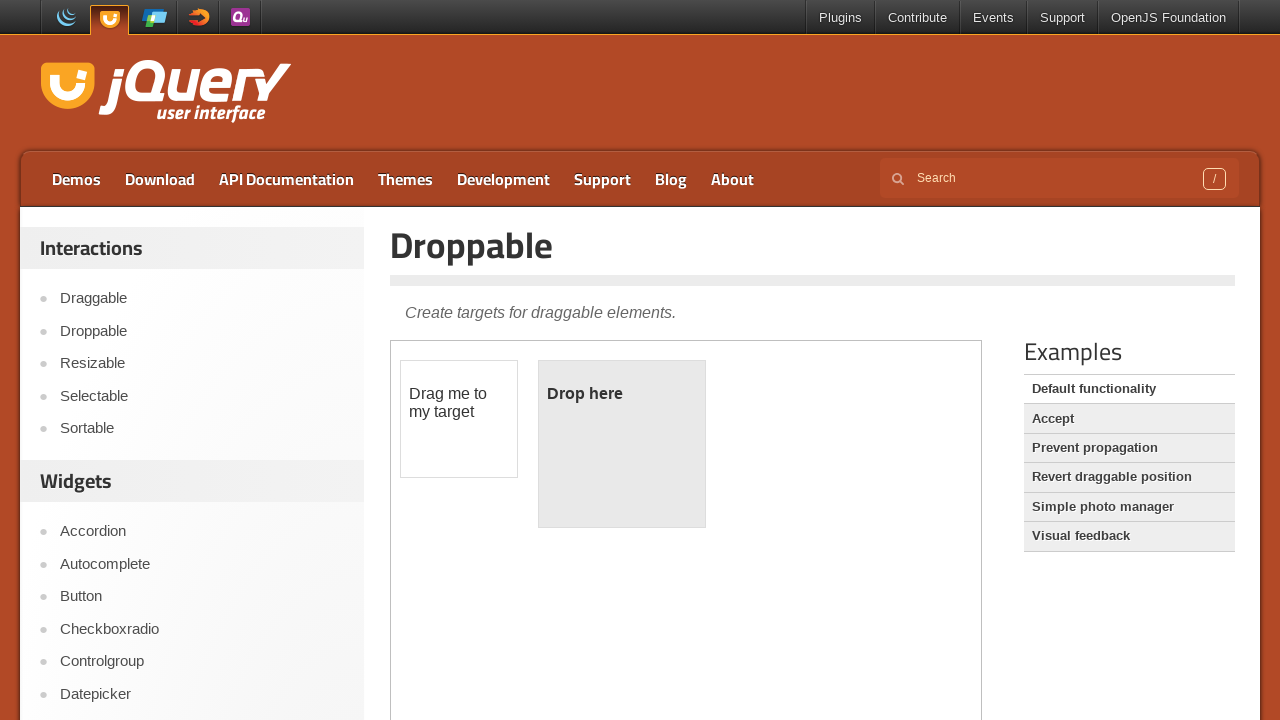

Dragged draggable element onto droppable target area at (622, 444)
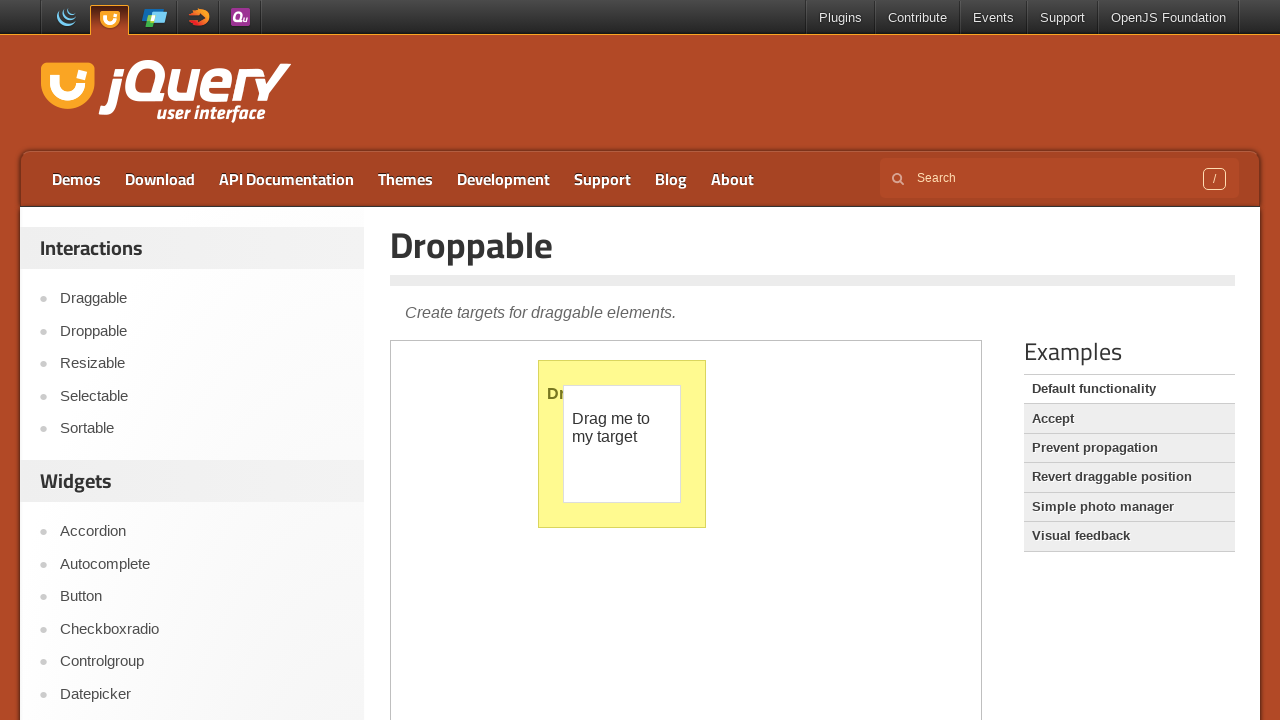

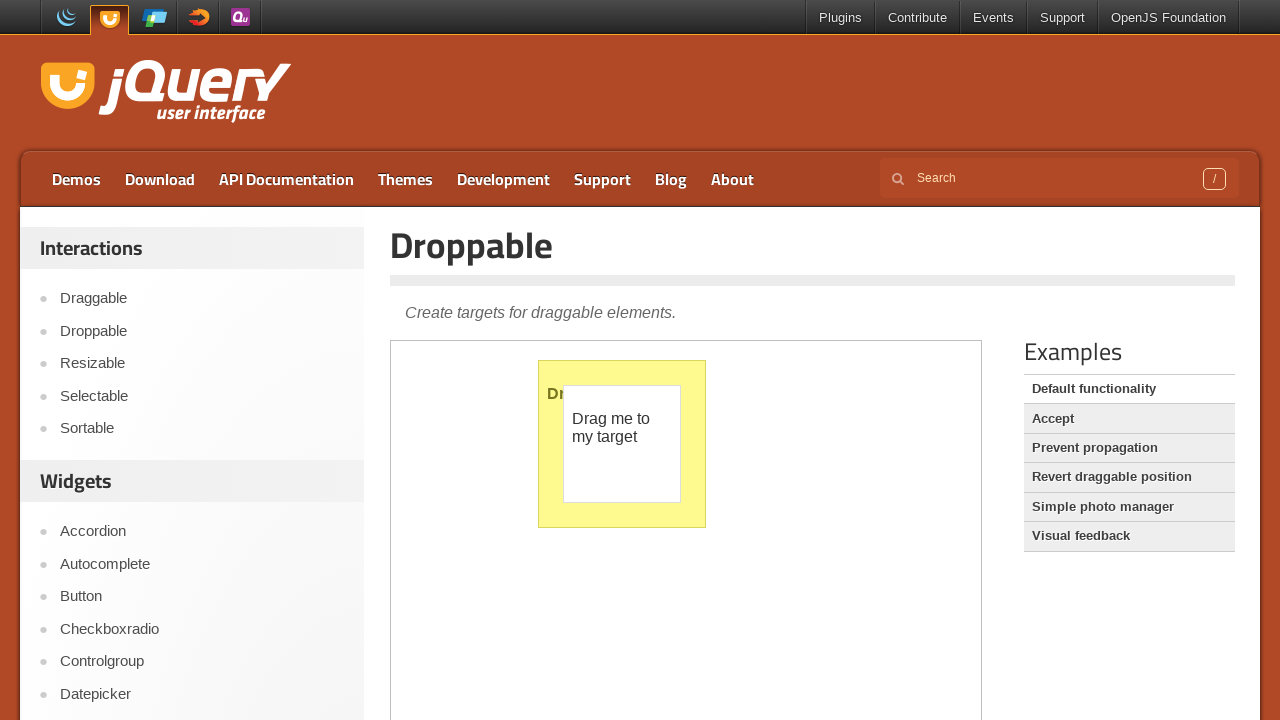